Tests GitHub search functionality from the homepage by using the "/" keyboard shortcut to open search, entering a query, and submitting

Starting URL: https://github.com/

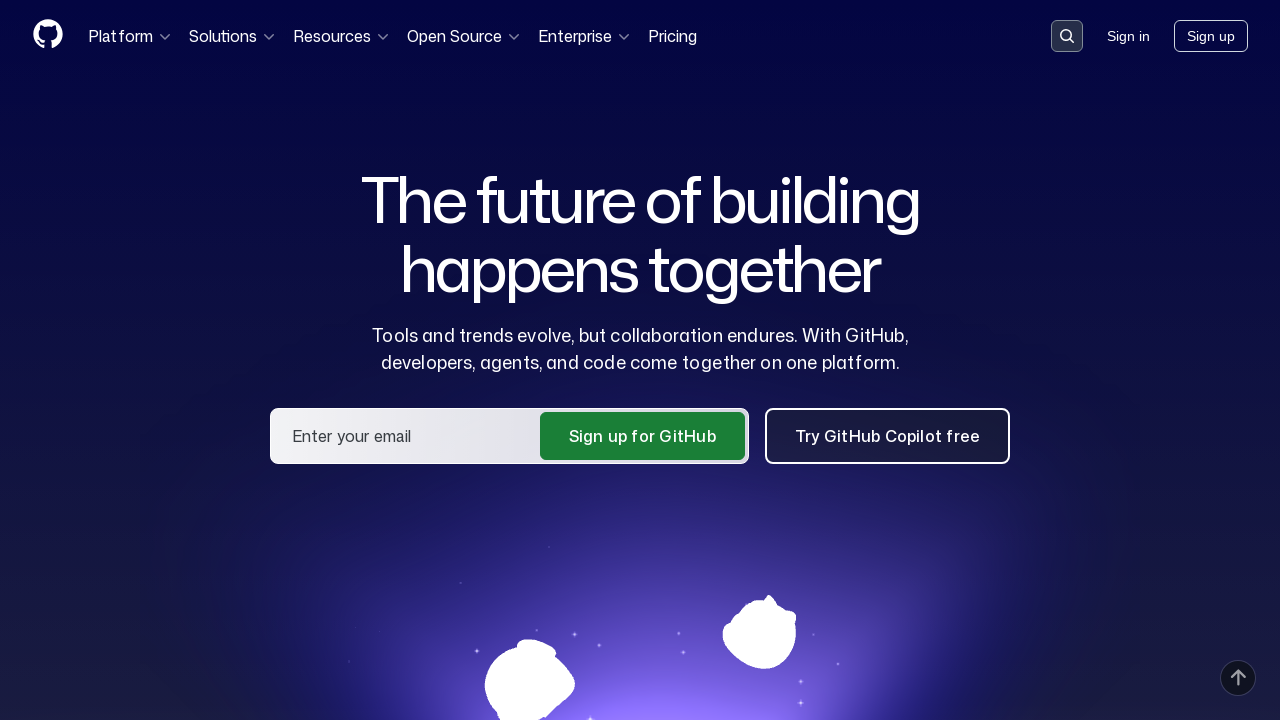

Waited for GitHub homepage to load (domcontentloaded)
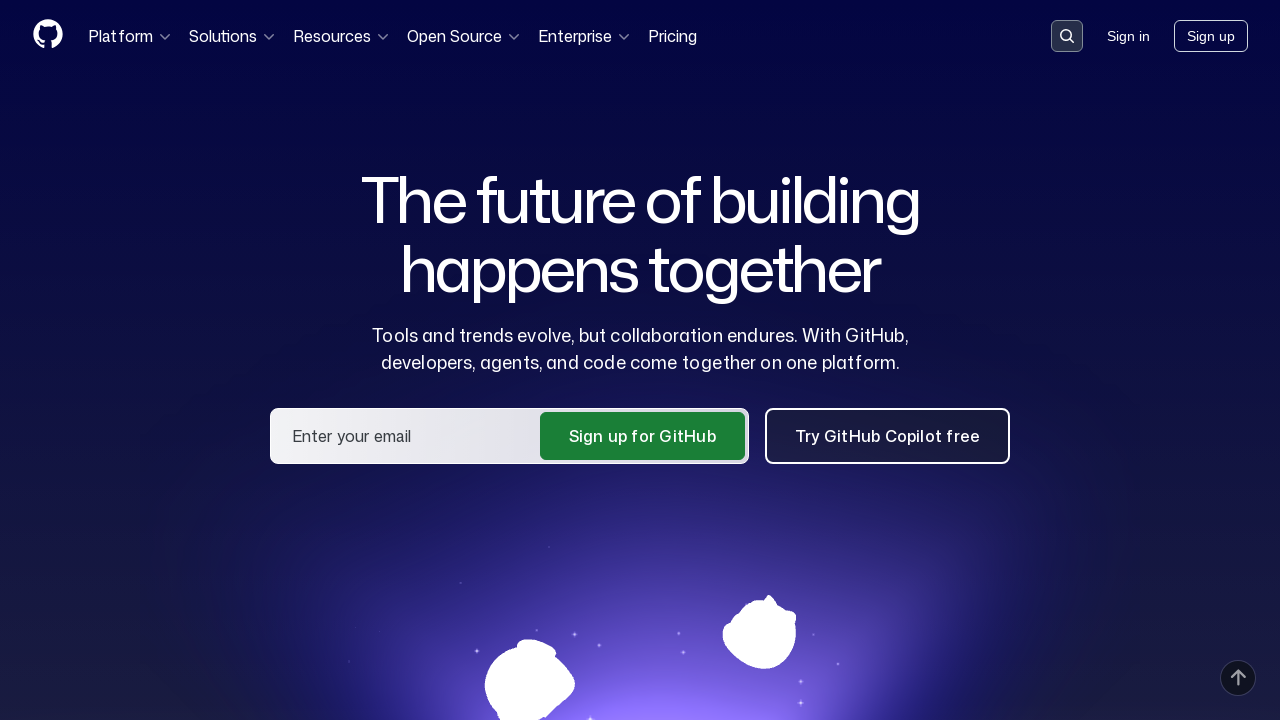

Pressed '/' hotkey to open search dialog
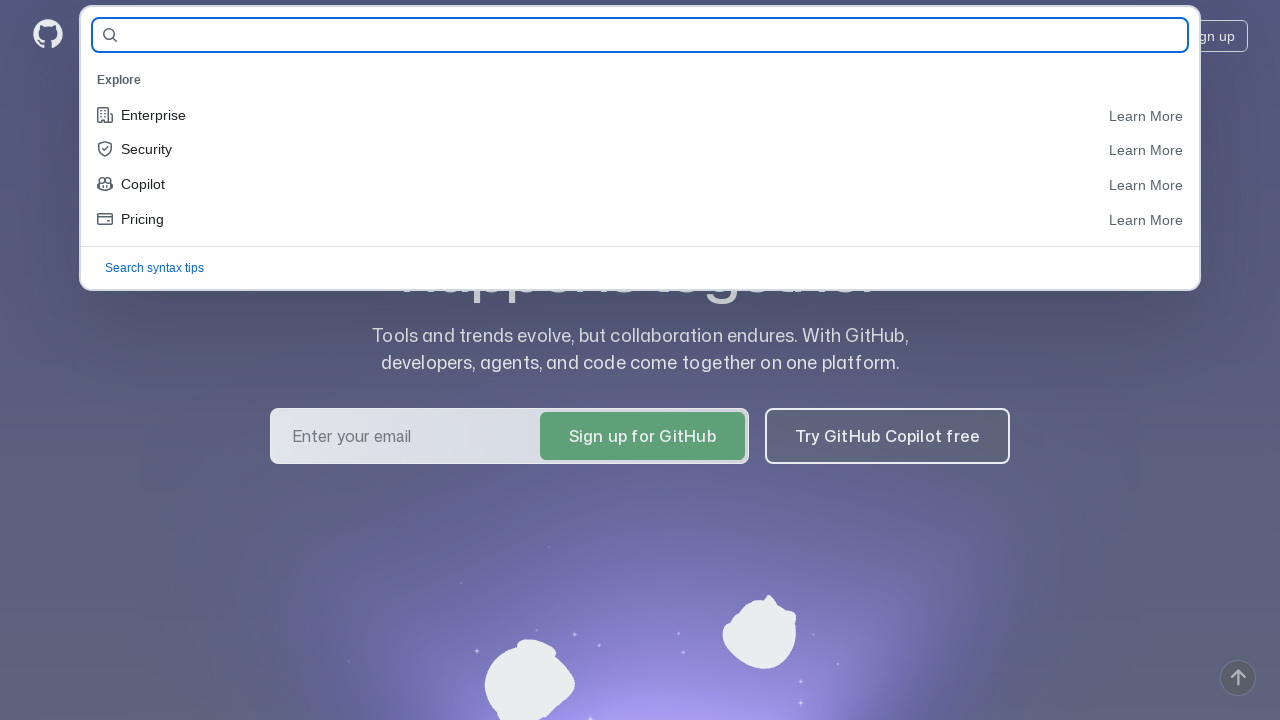

Located search combobox element
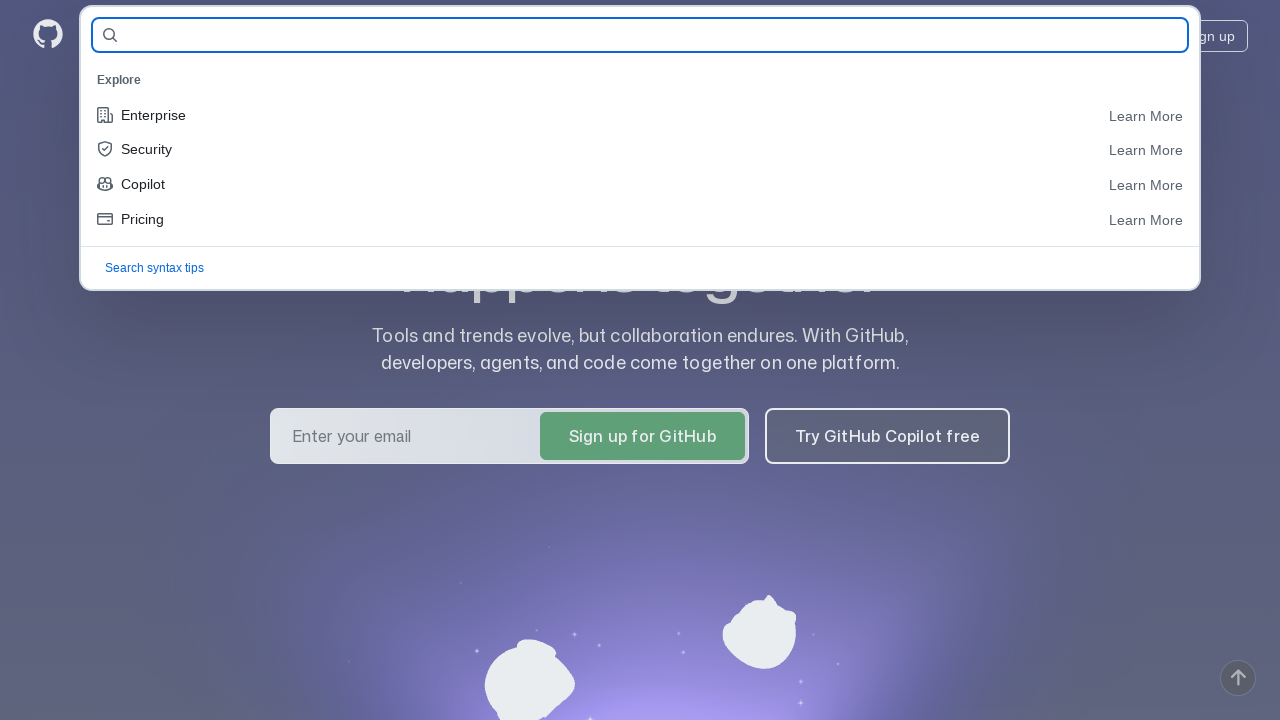

Filled search box with query 'playwright' on internal:role=combobox
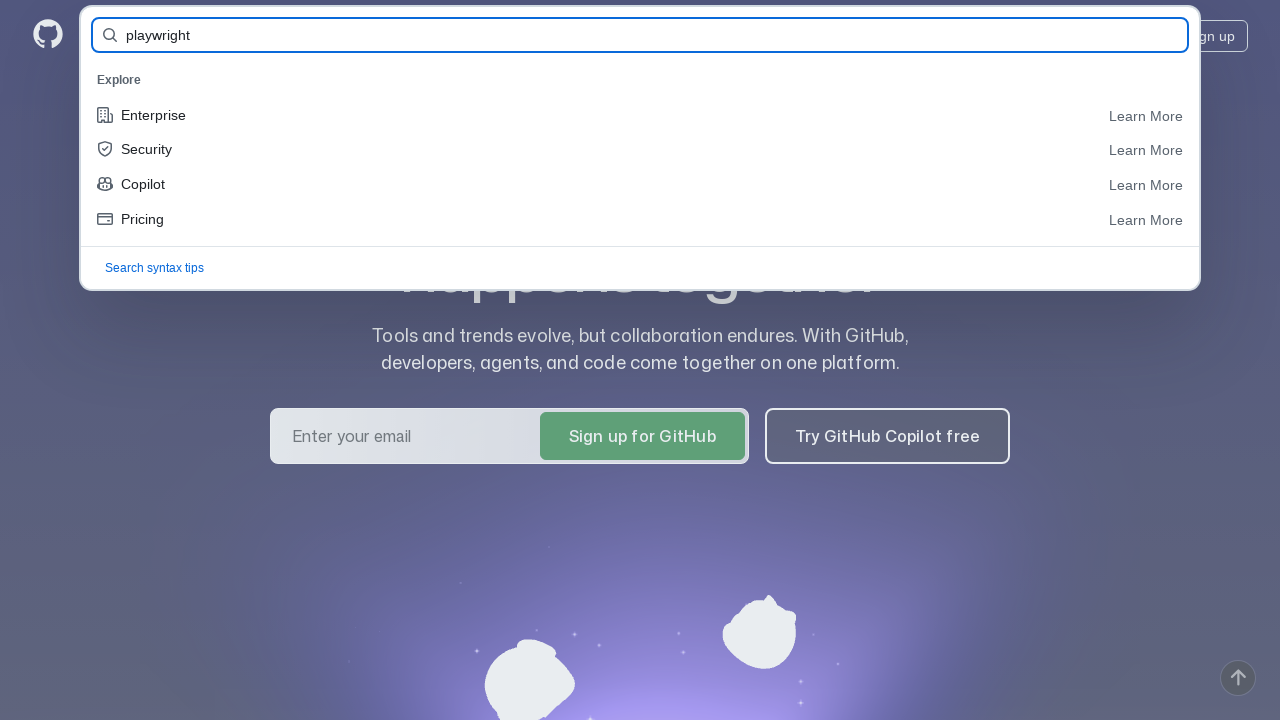

Pressed Enter to submit search query
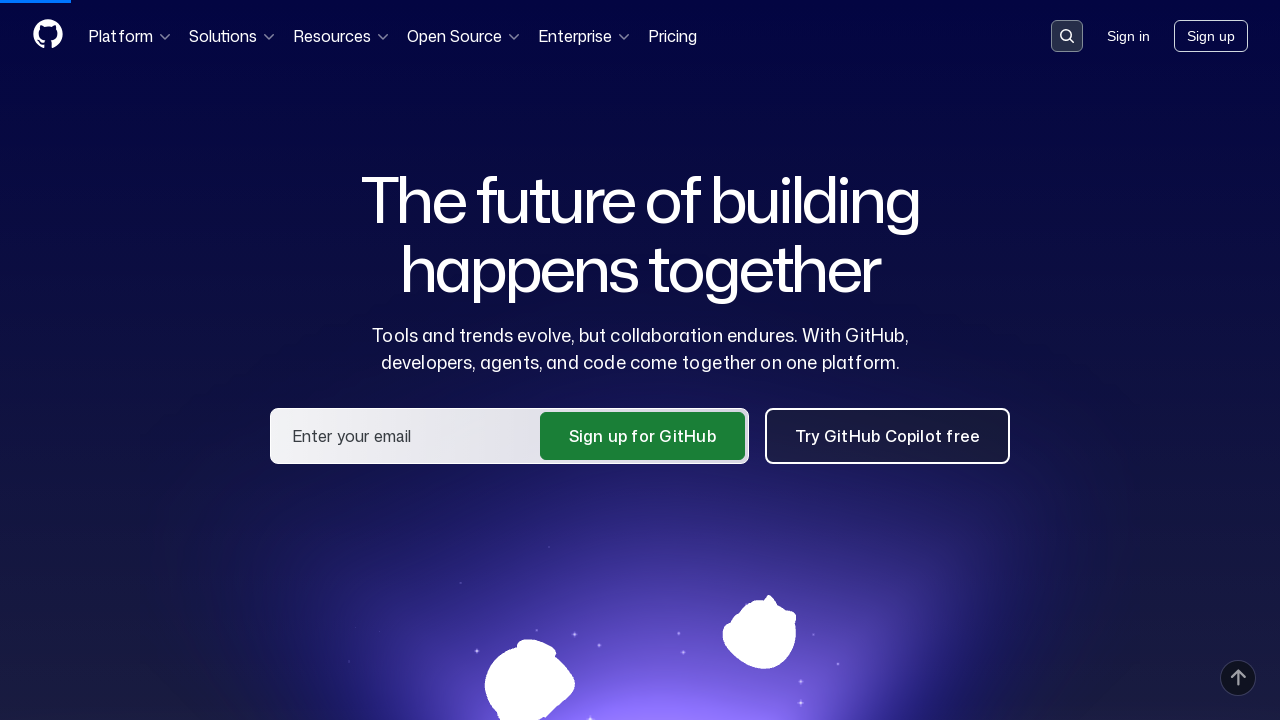

Navigated to GitHub search results page
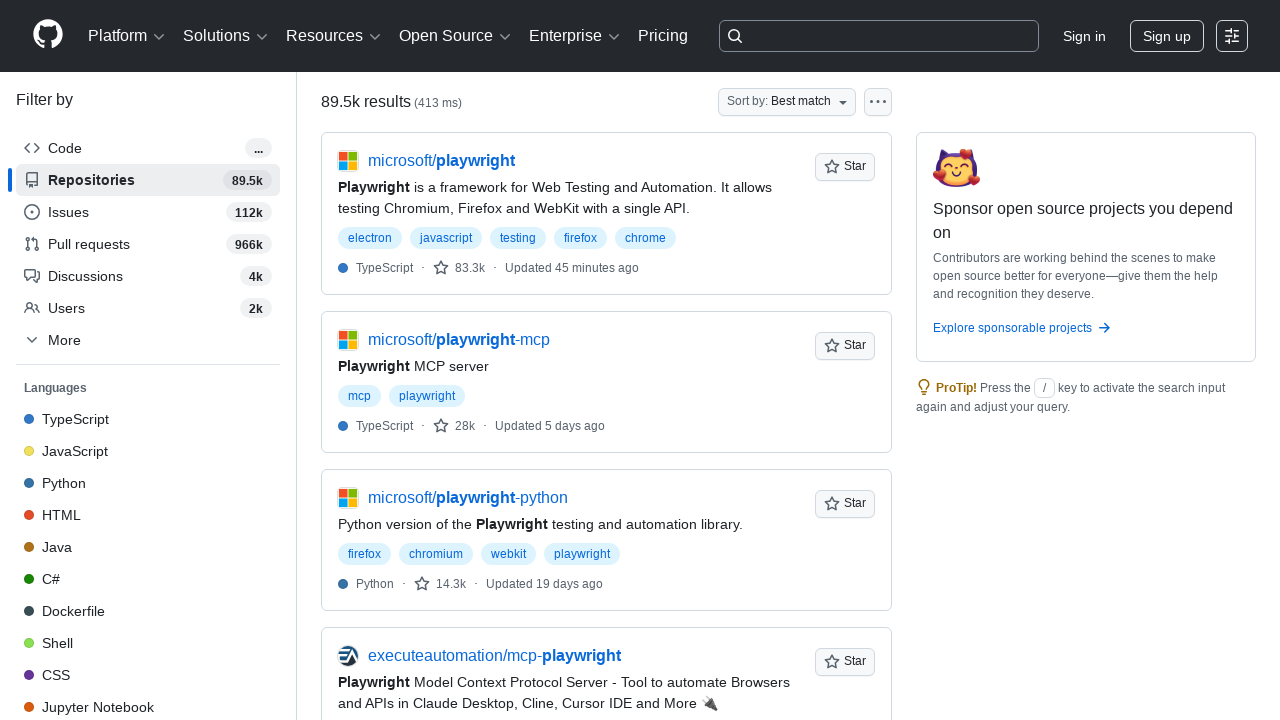

Verified that URL contains 'search' keyword
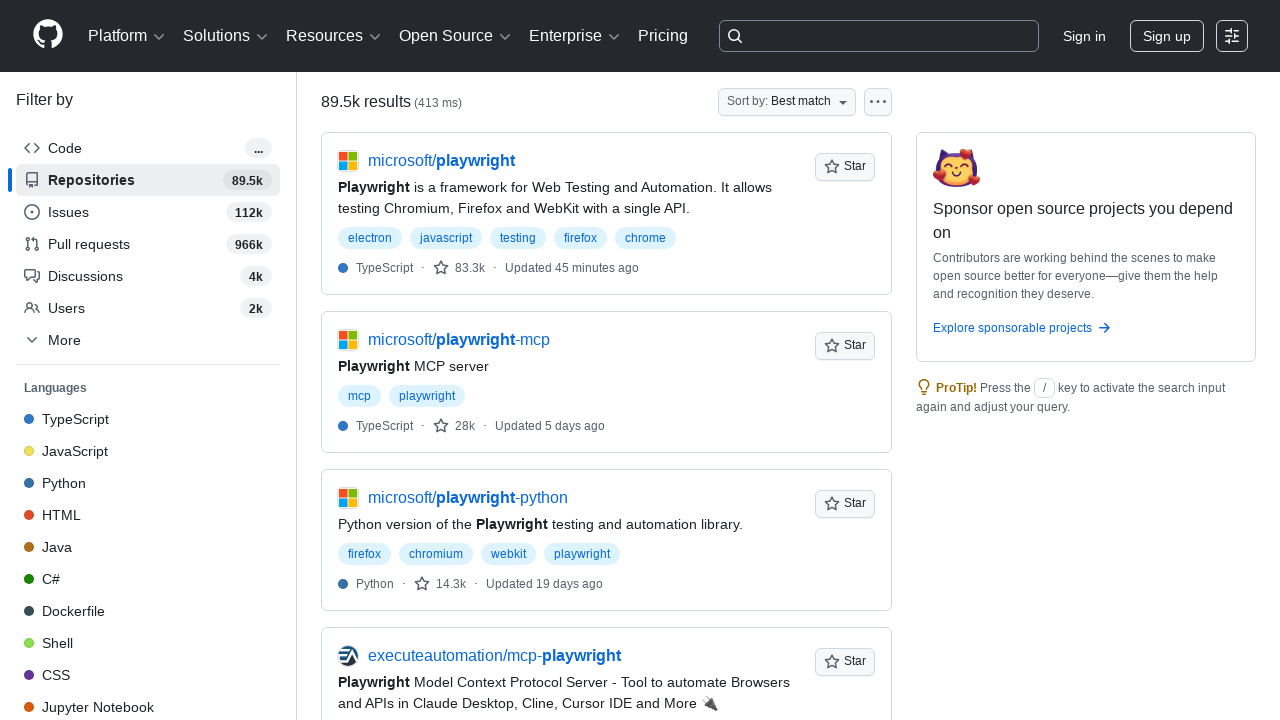

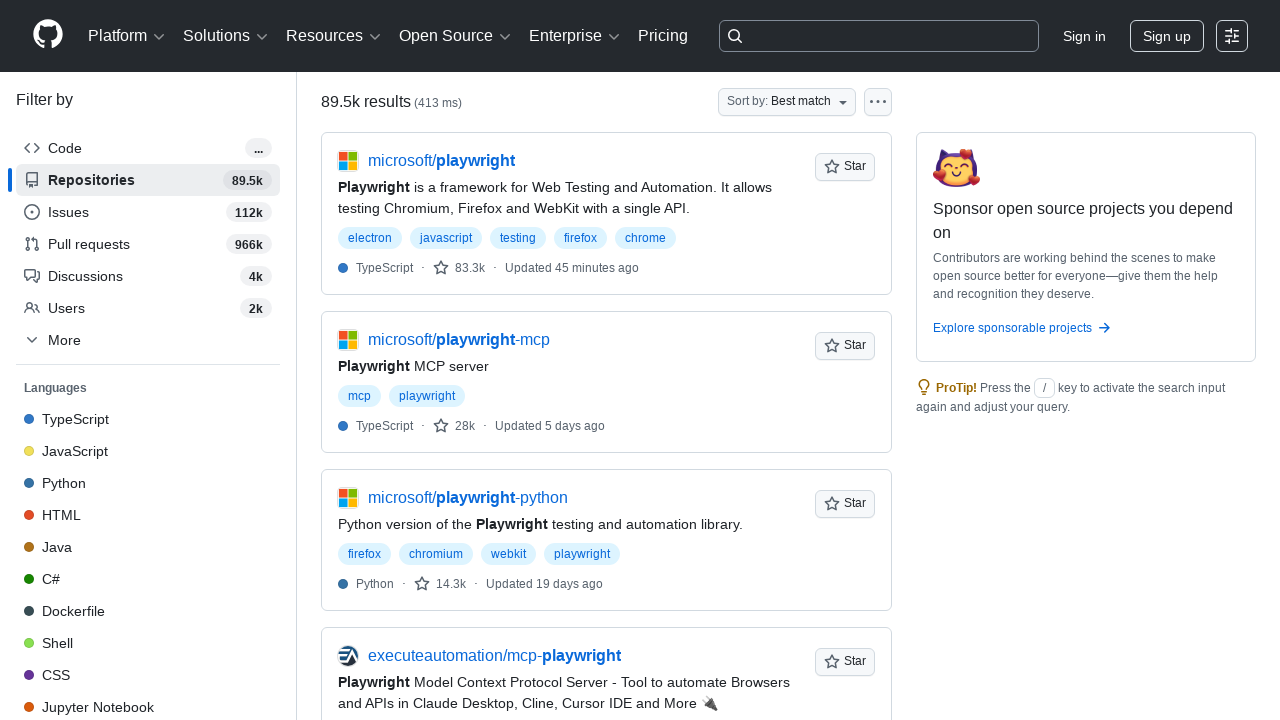